Opens a modal dialog and closes it

Starting URL: https://demoqa.com/modal-dialogs

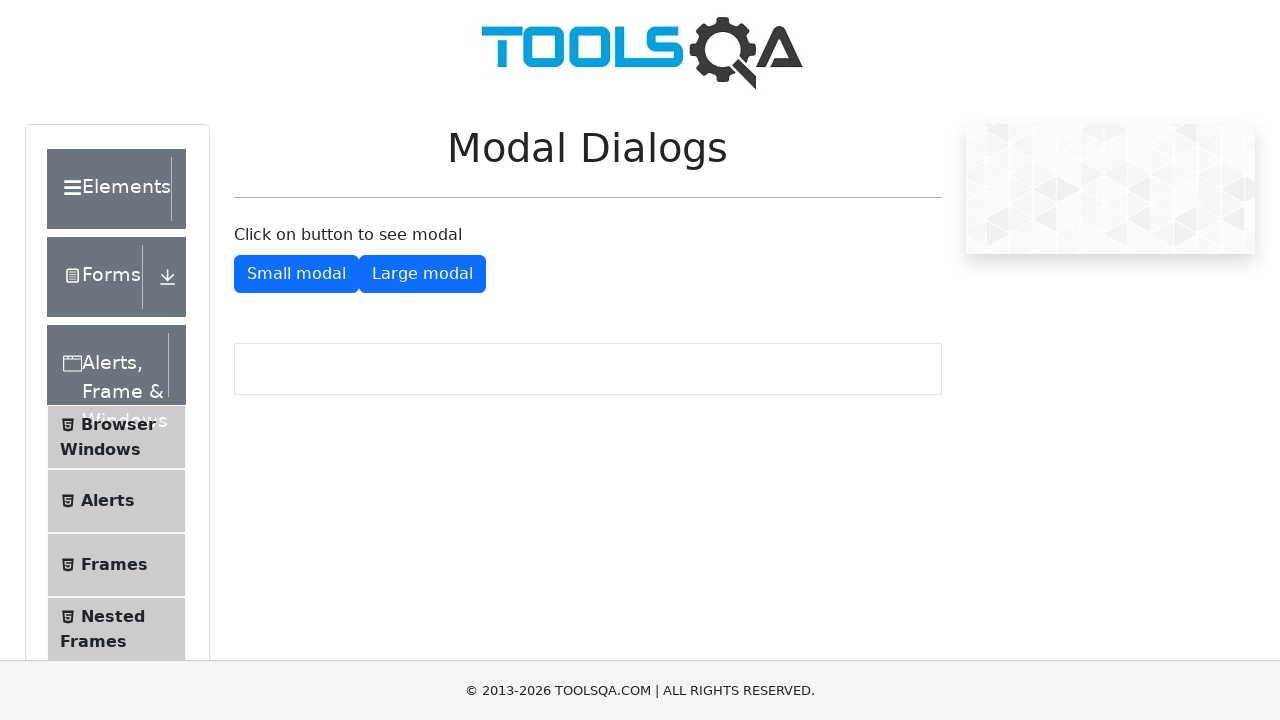

Clicked button to open small modal dialog at (296, 274) on #showSmallModal
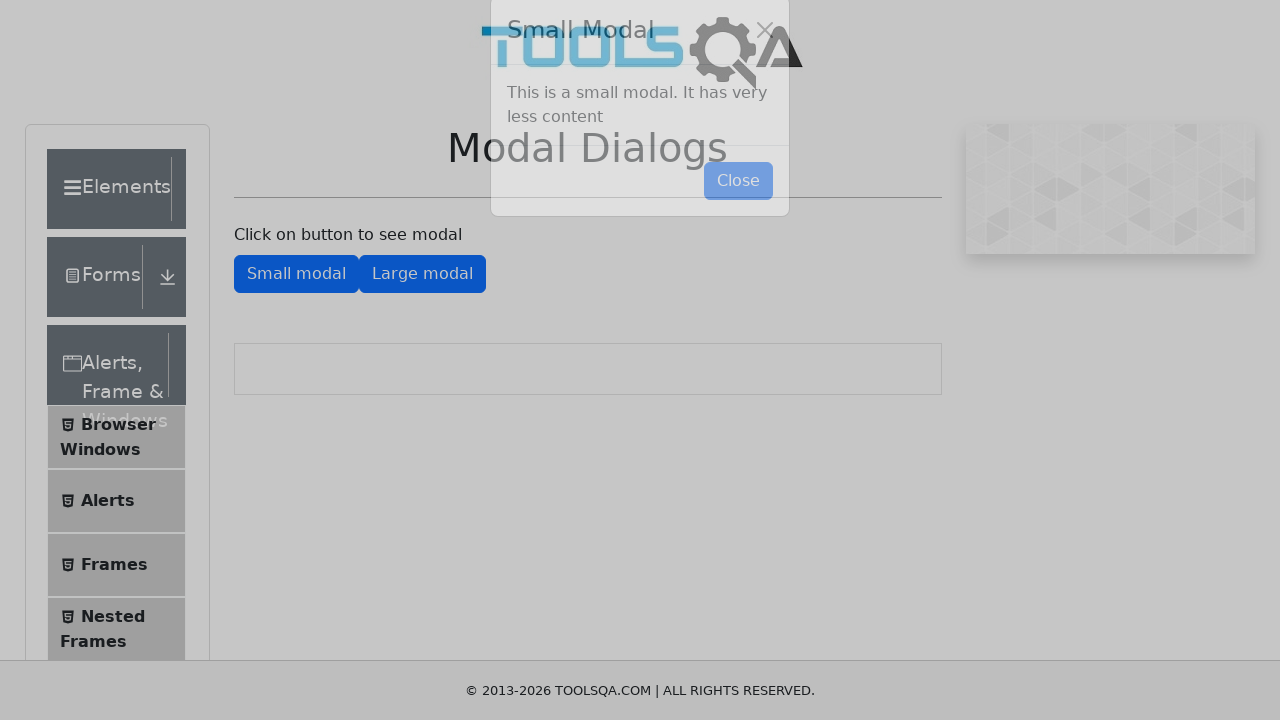

Clicked button to close small modal dialog at (738, 214) on #closeSmallModal
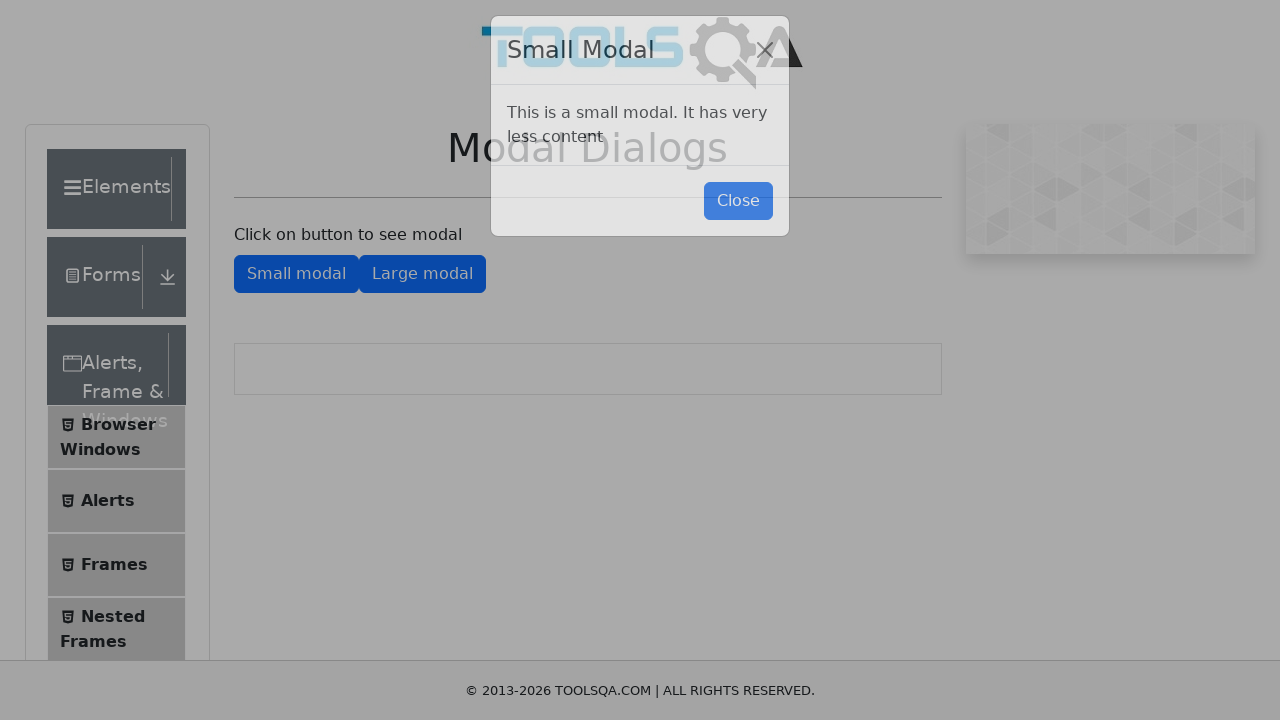

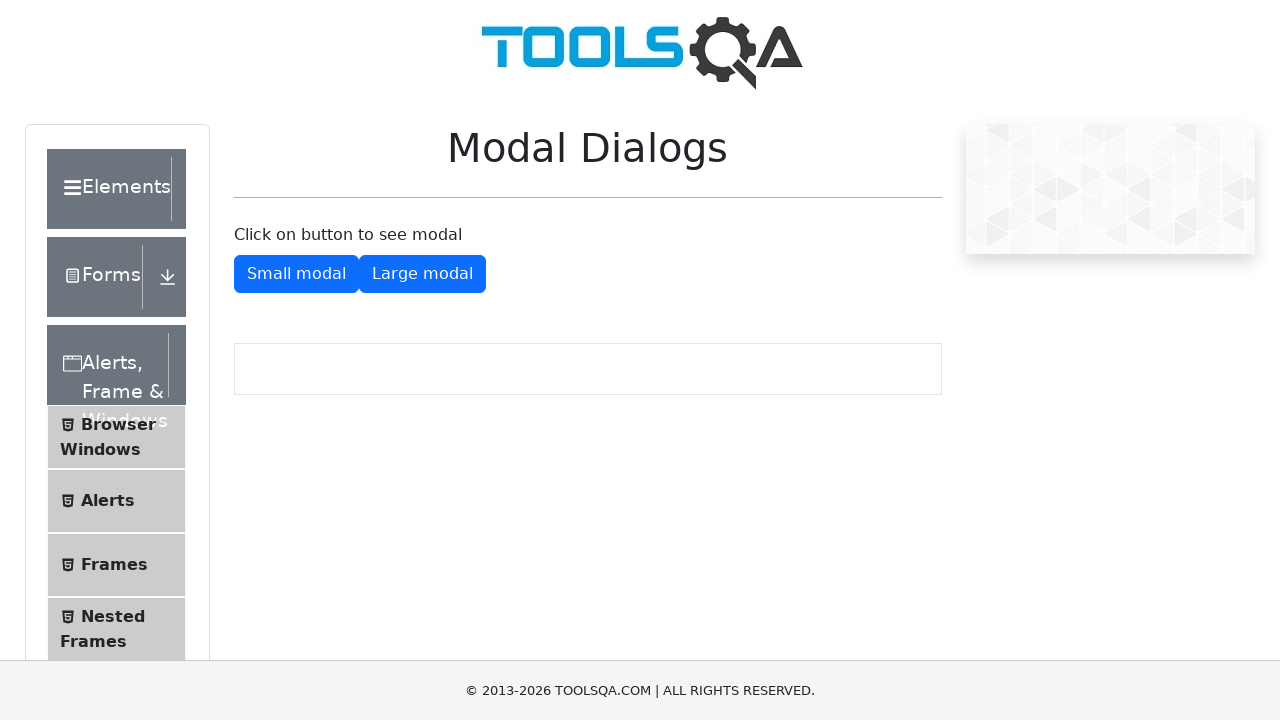